Tests the autocomplete input field by entering text into it

Starting URL: https://rahulshettyacademy.com/AutomationPractice/#

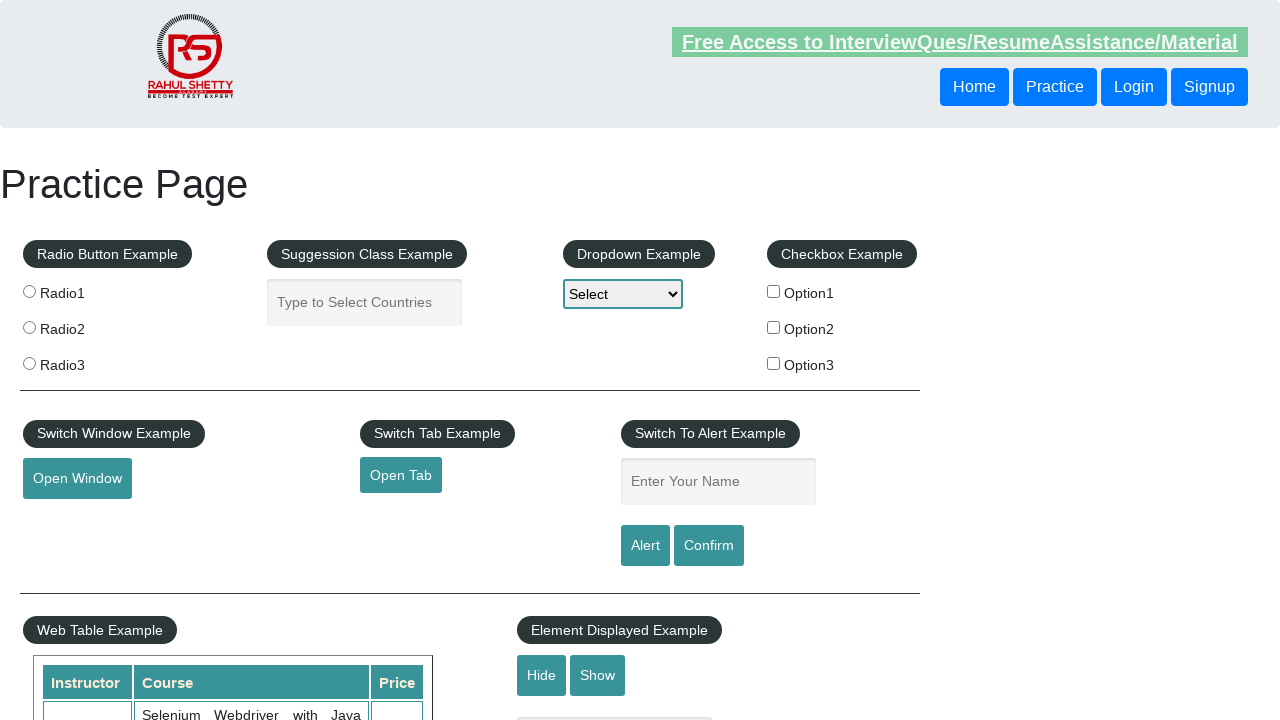

Filled autocomplete input field with 'This is Awesome!' on #autocomplete
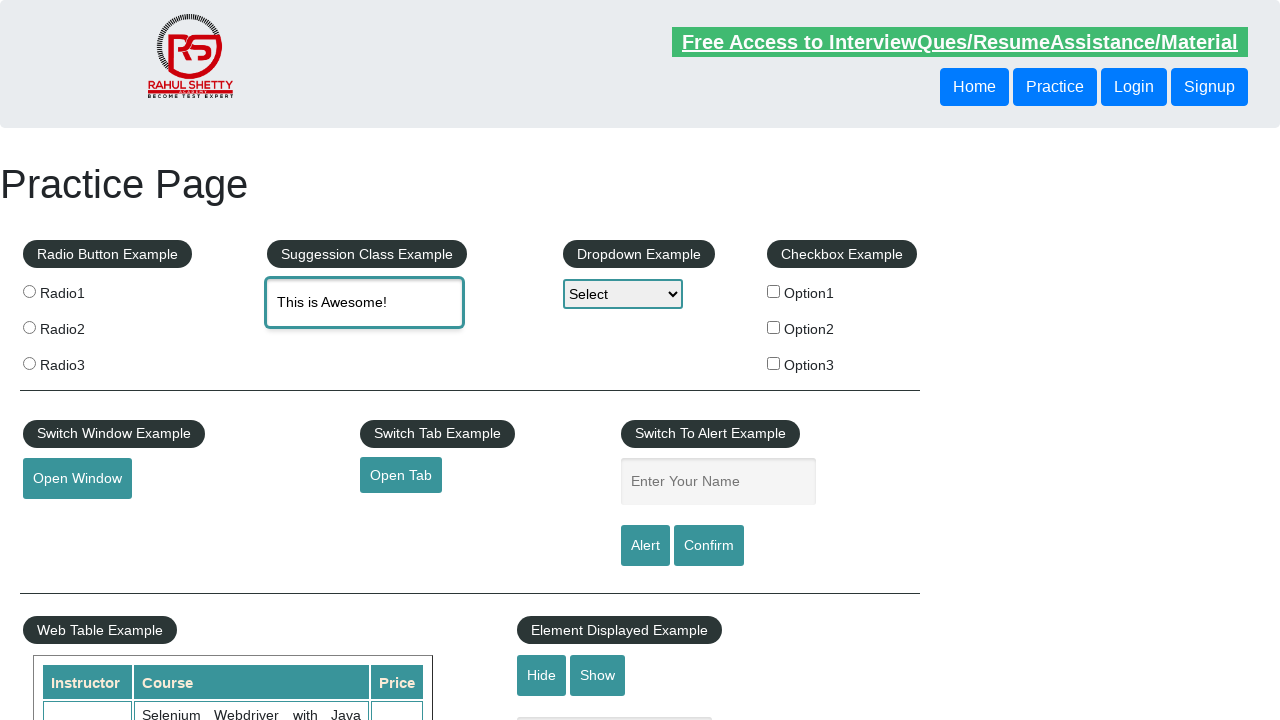

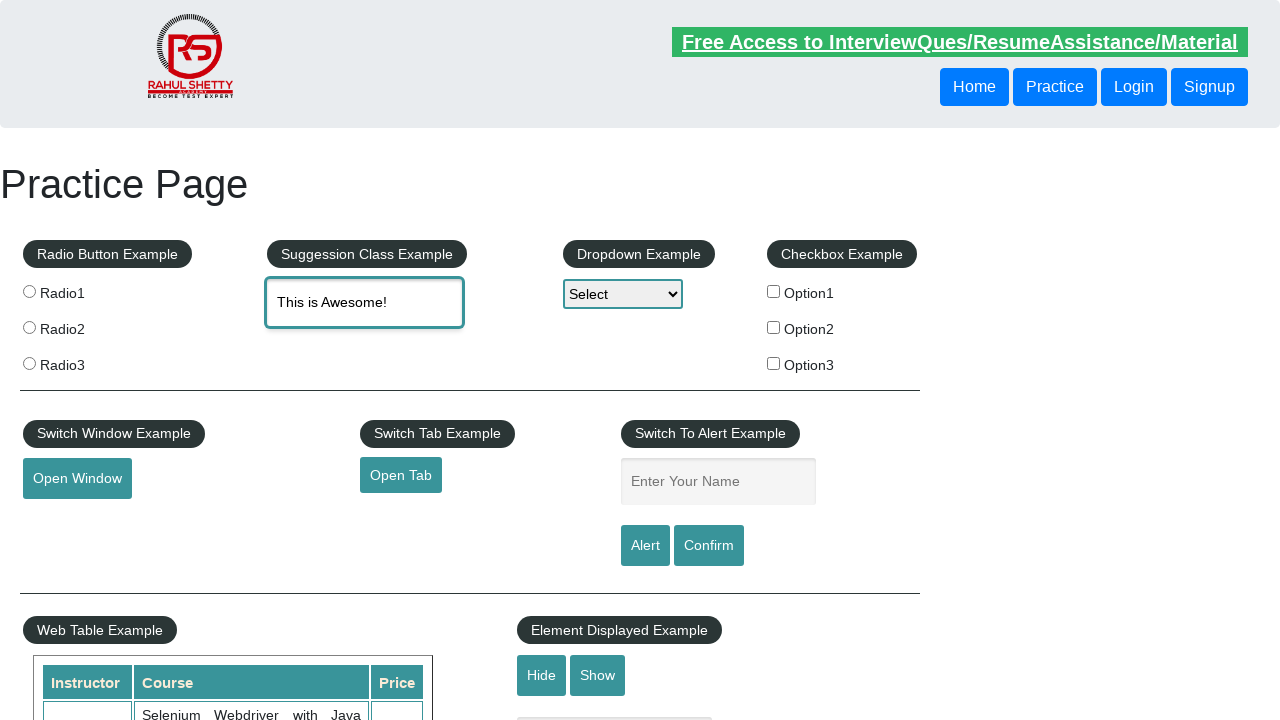